Tests the team goals page by clicking the "All matches" filter and selecting Spain from the country dropdown, then verifies table data is displayed

Starting URL: https://www.adamchoi.co.uk/teamgoals/detailed

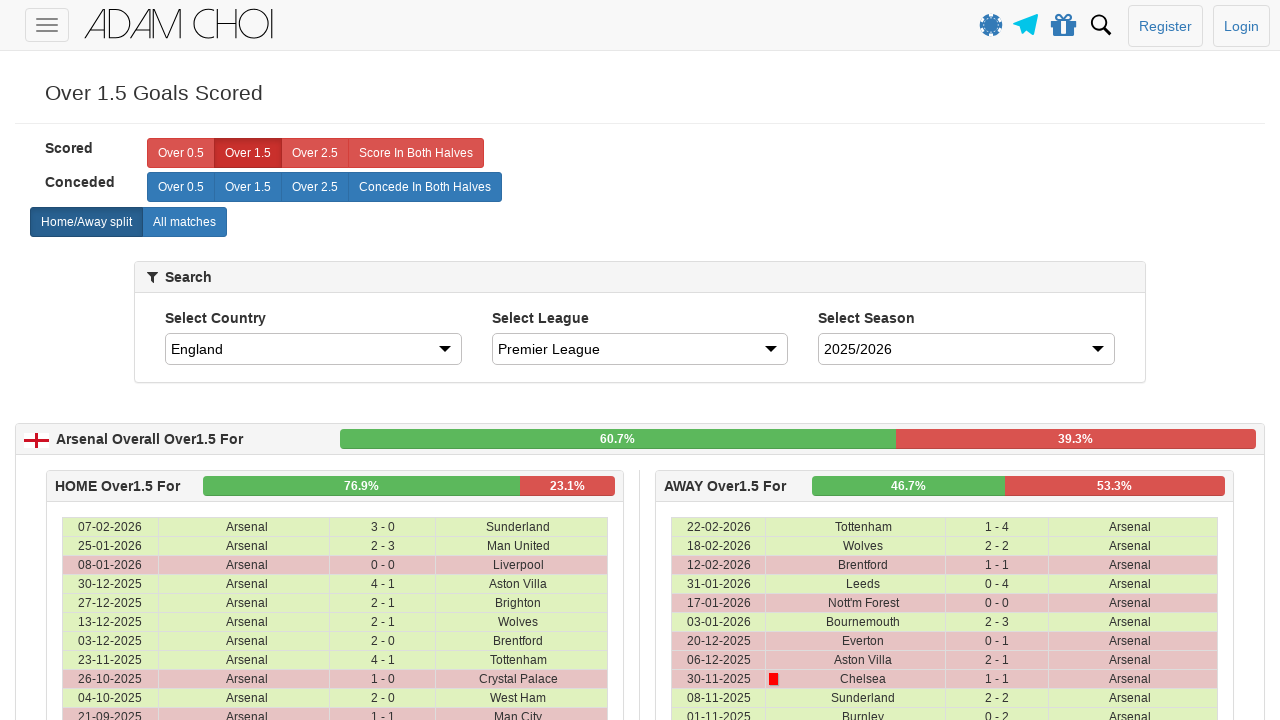

Clicked 'All matches' filter label at (184, 222) on label[analytics-event="All matches"]
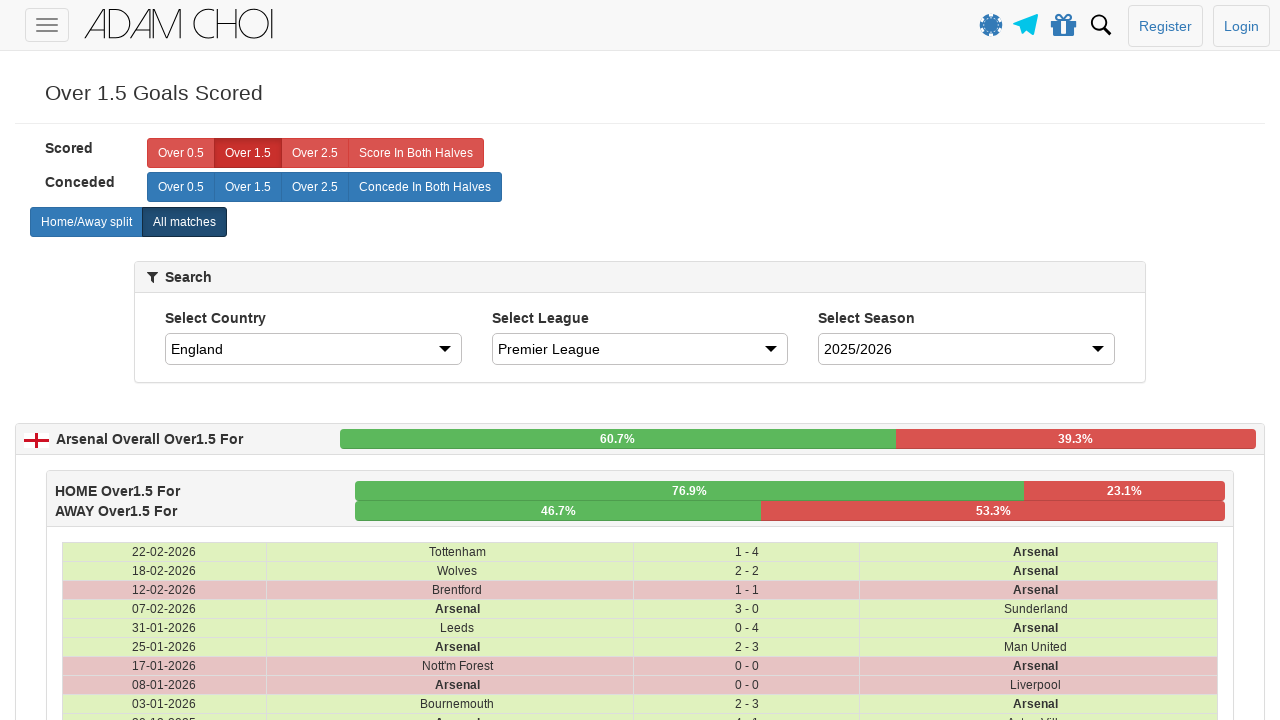

Selected Spain from country dropdown on #country
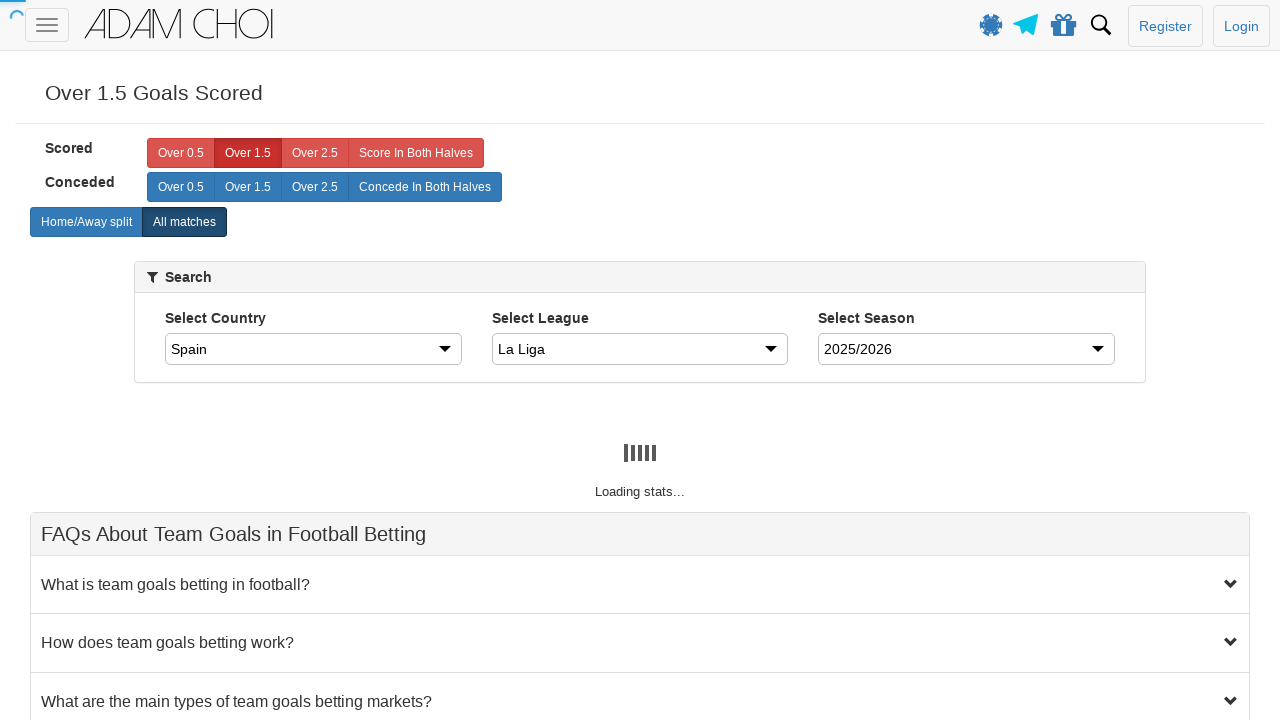

Table rows loaded and displayed
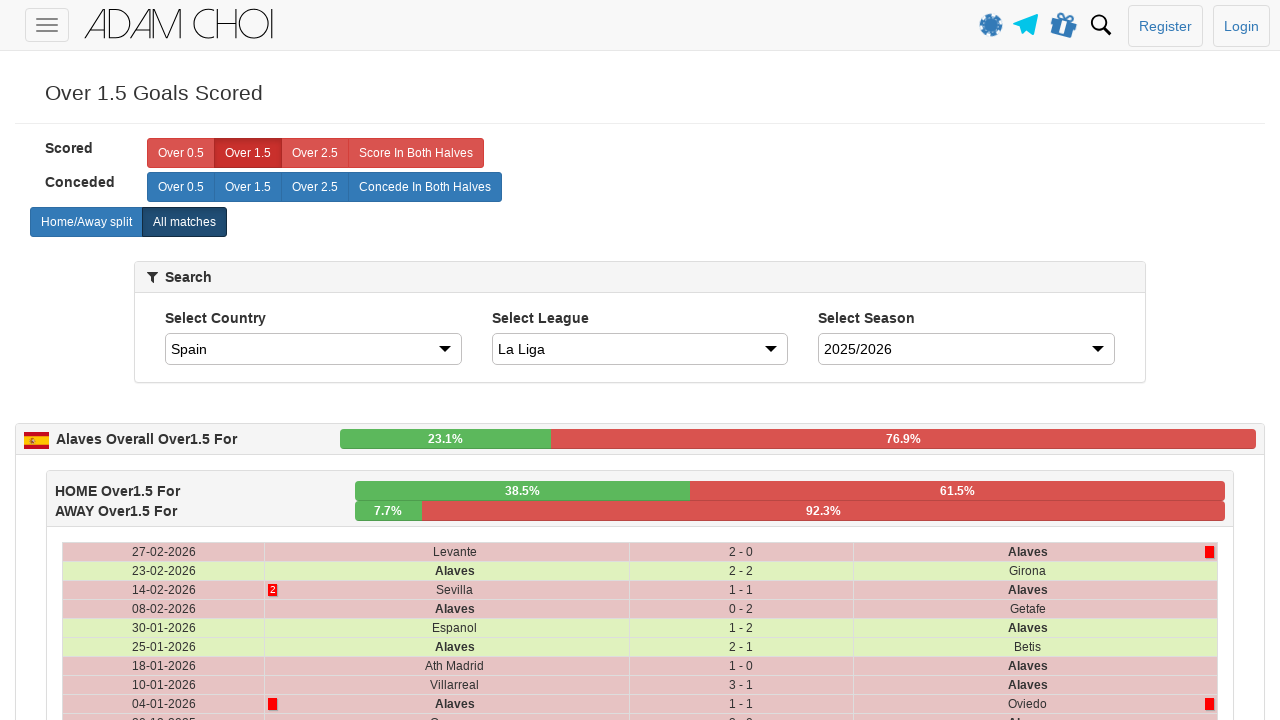

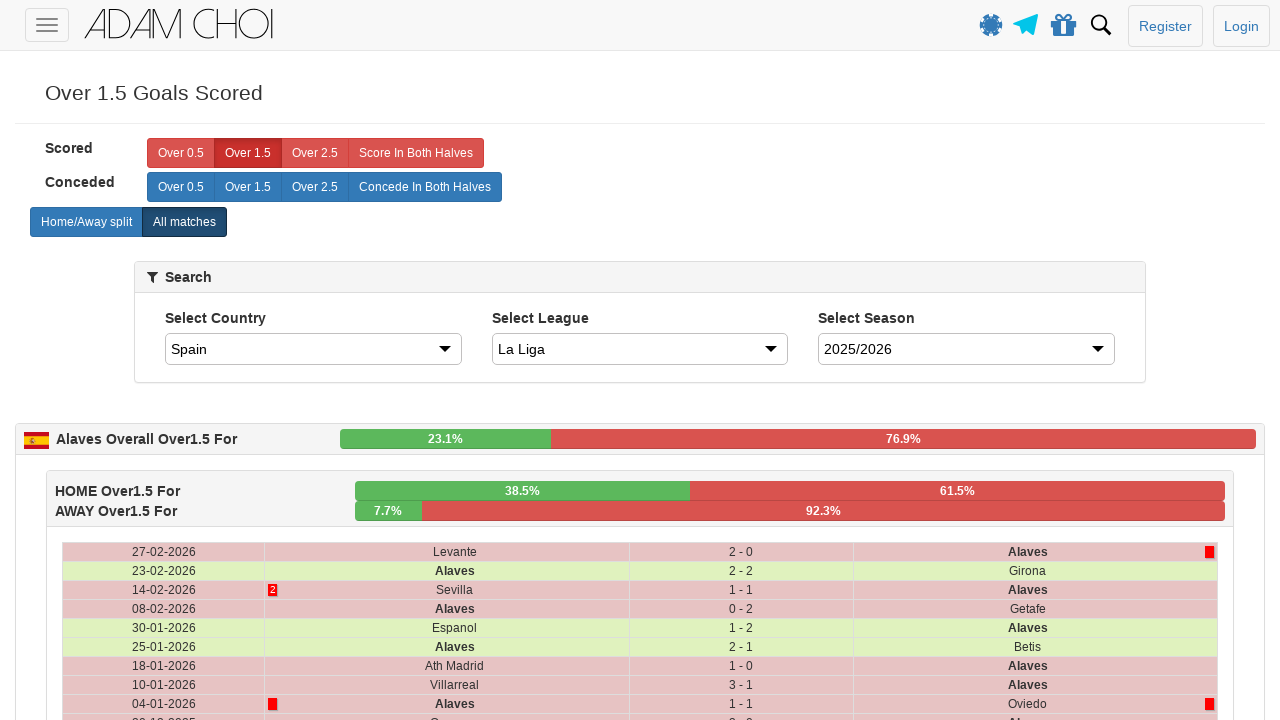